Tests dynamic content loading by clicking a start button and verifying that hidden text becomes visible after loading

Starting URL: http://the-internet.herokuapp.com/dynamic_loading/1

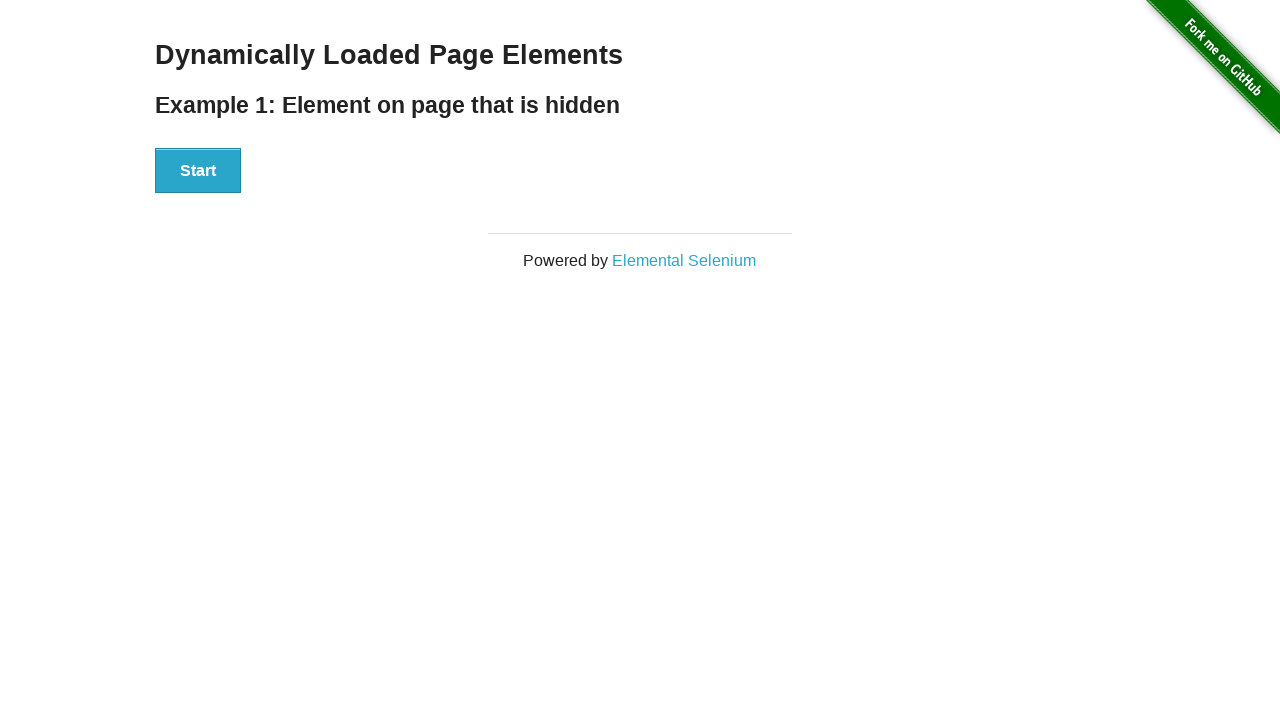

Located the hidden text element '#finish > h4'
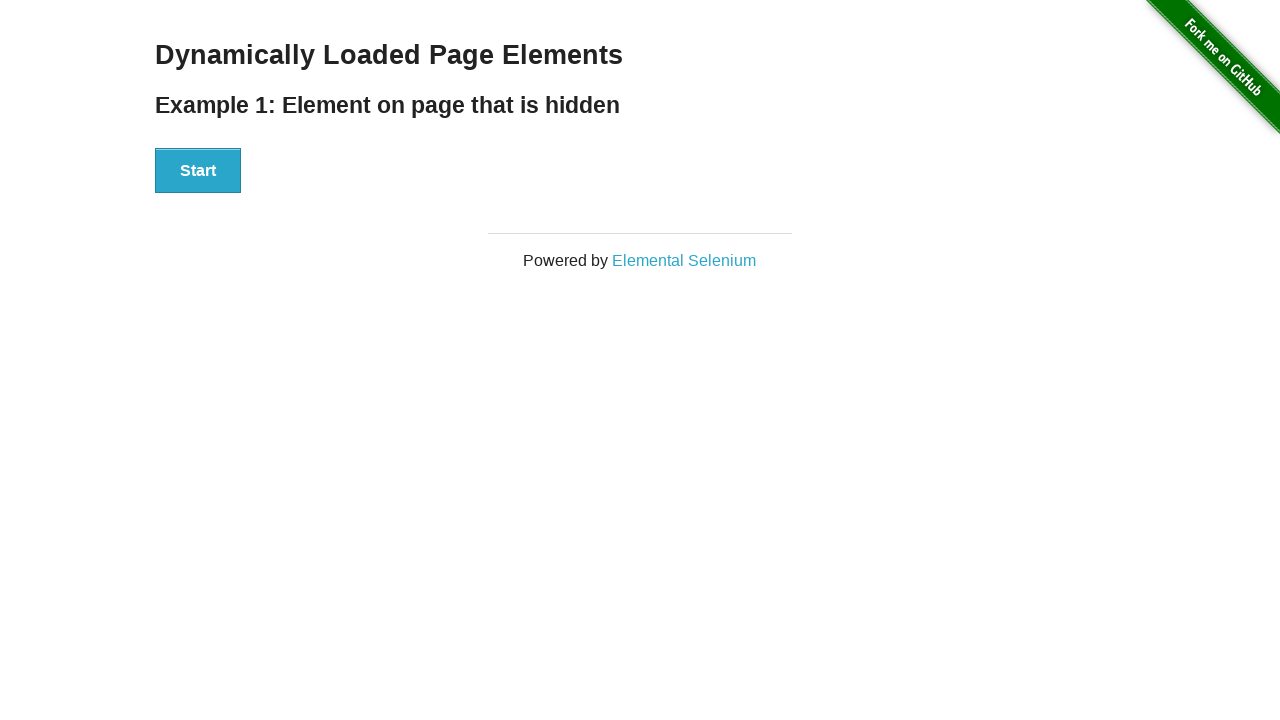

Checked initial visibility of text element - not visible
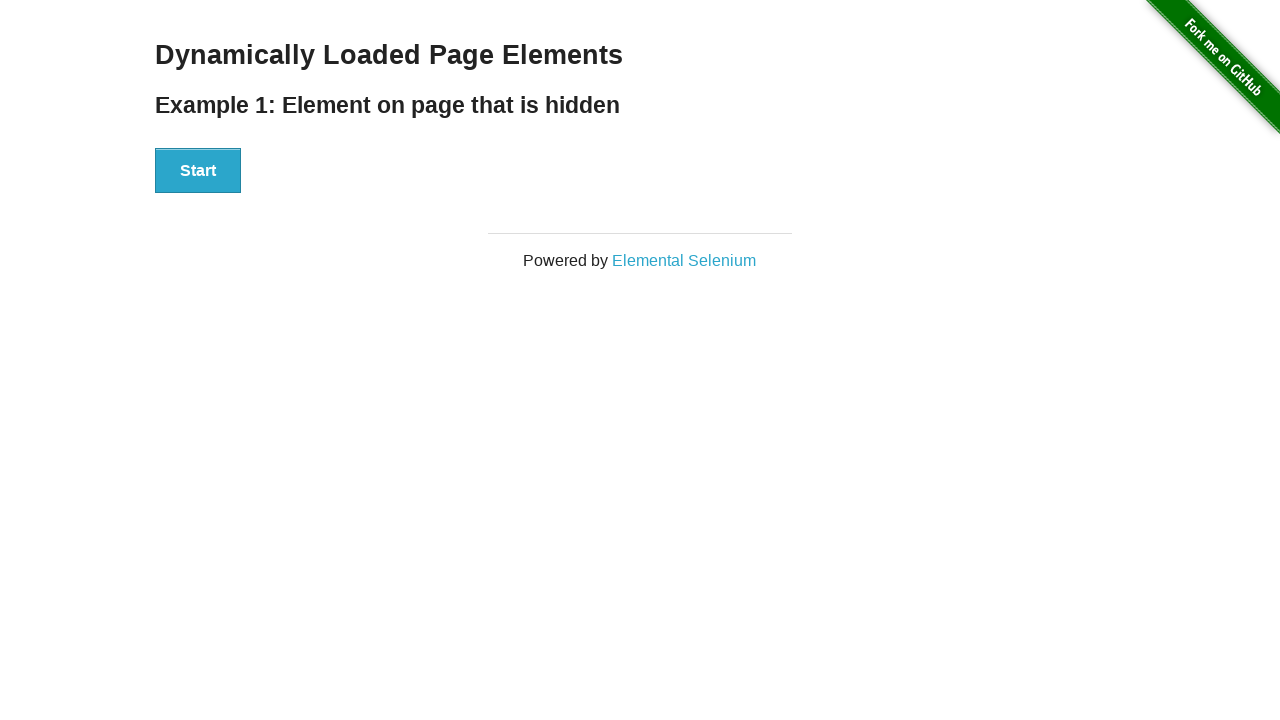

Clicked the Start button to trigger dynamic loading at (198, 171) on #start > button
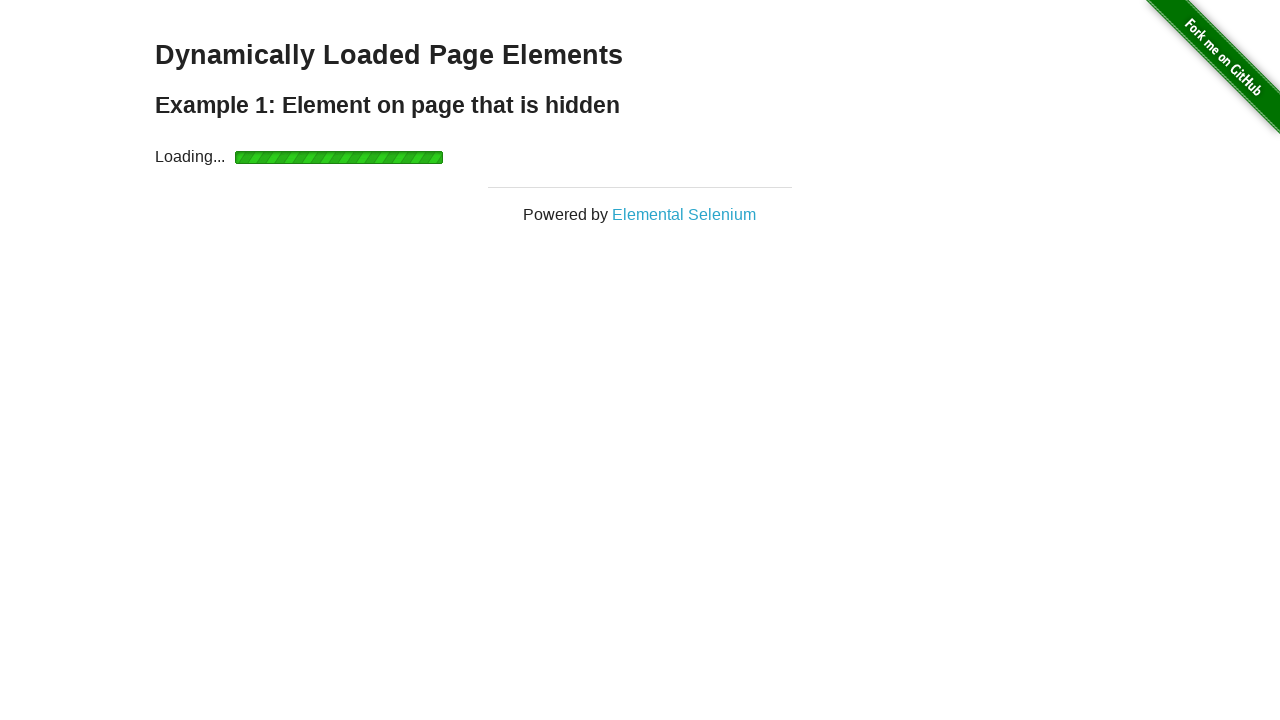

Waited for dynamic content to load - text element became visible
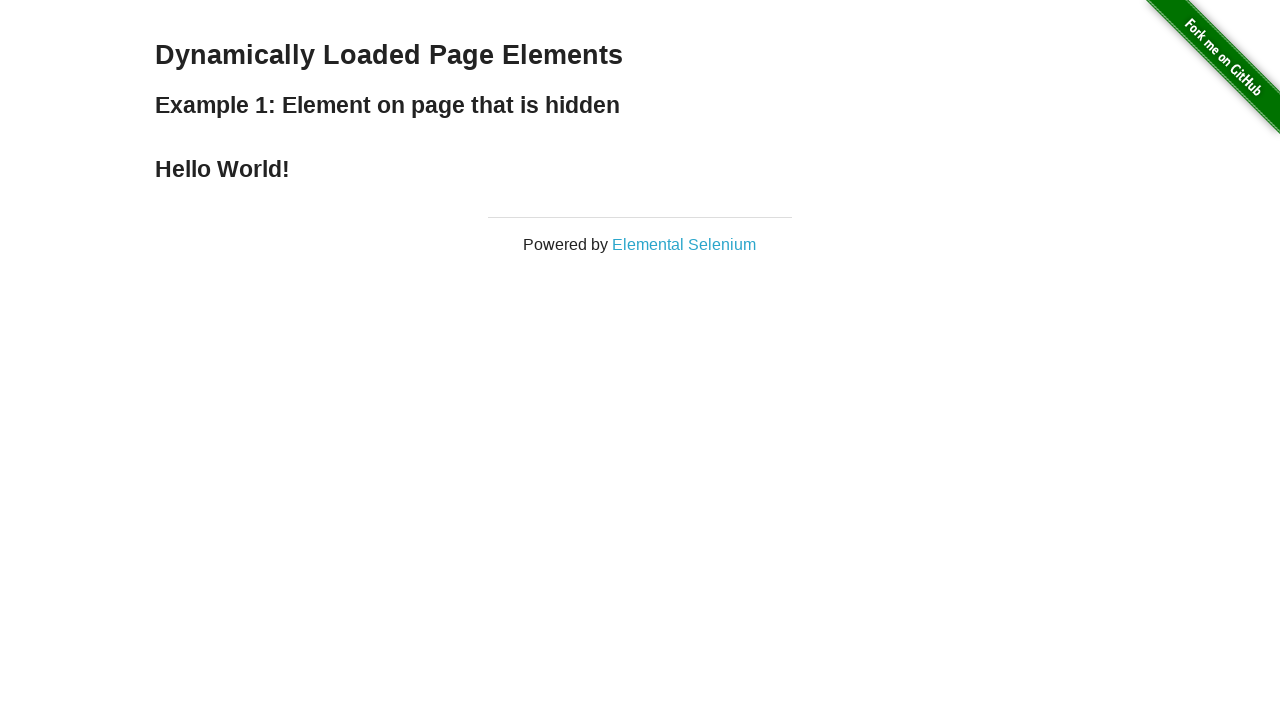

Verified text element is now visible after dynamic loading
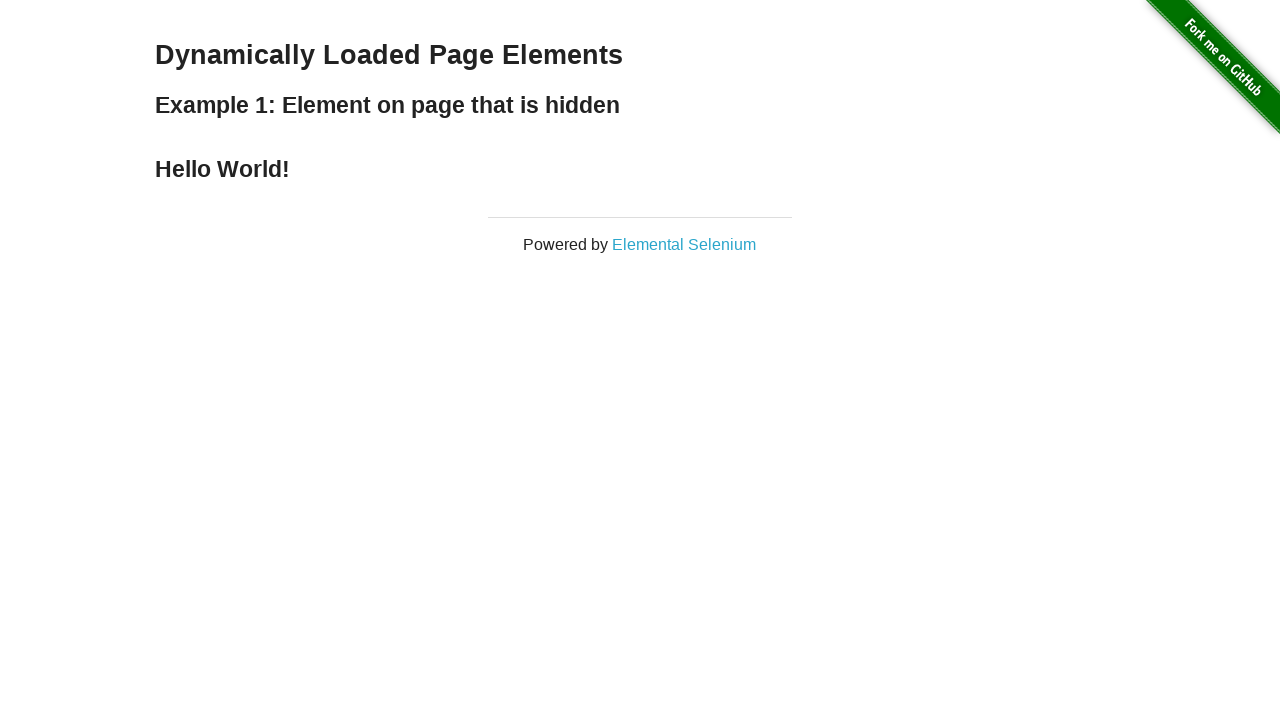

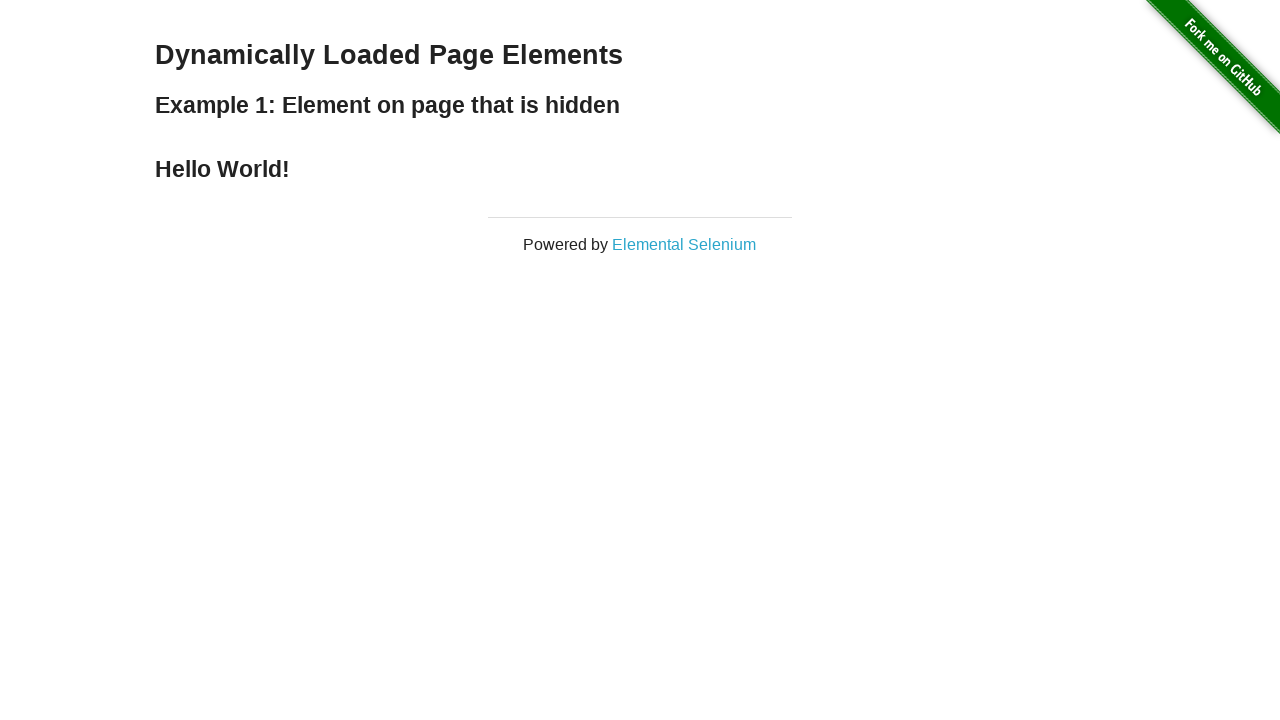